Tests interaction with Shadow DOM elements on a books PWA by locating and filling a search input field within a shadow root

Starting URL: https://books-pwakit.appspot.com/

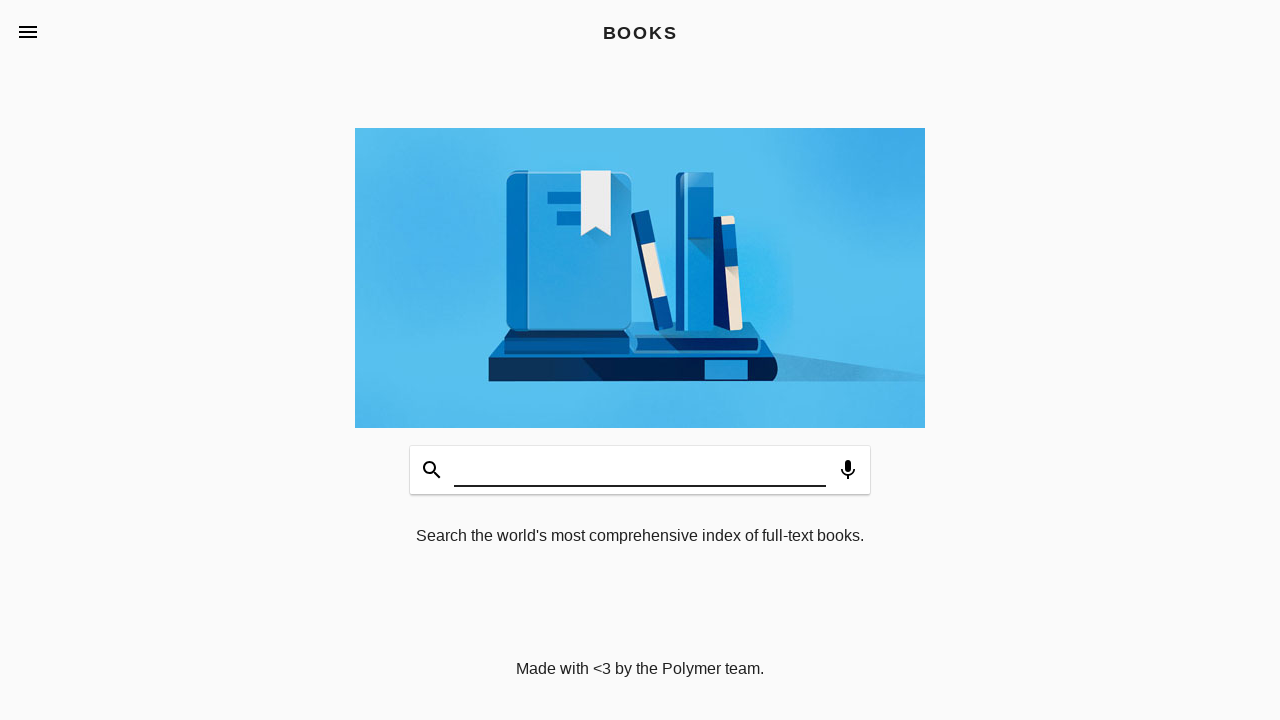

Waited for book-app element with apptitle='BOOKS' to be present
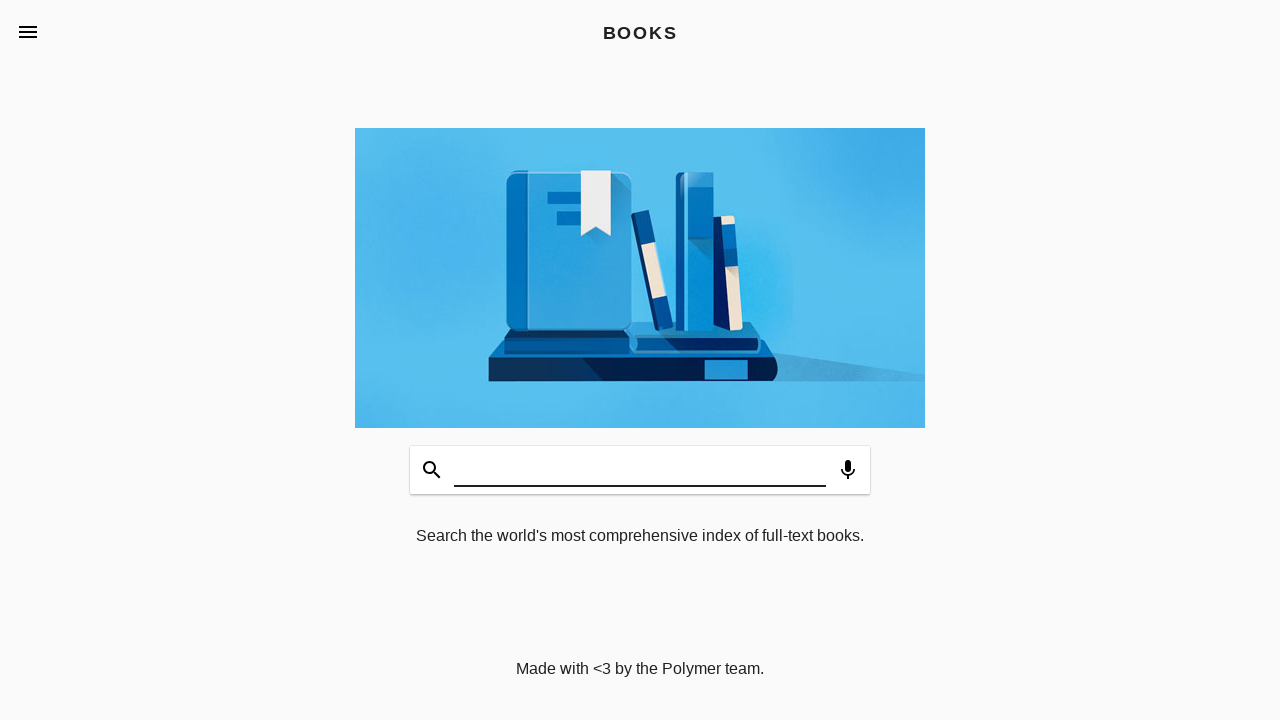

Filled shadow DOM search input field with 'welcome' on book-app[apptitle='BOOKS'] >> #input
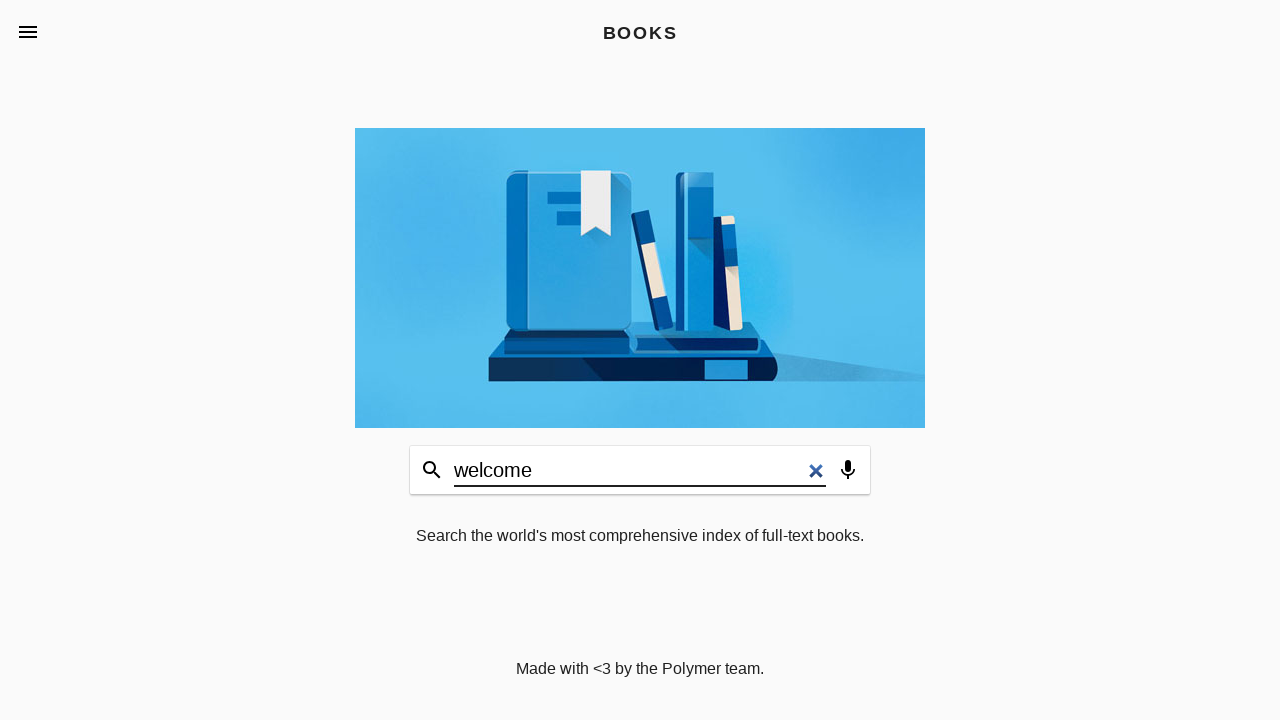

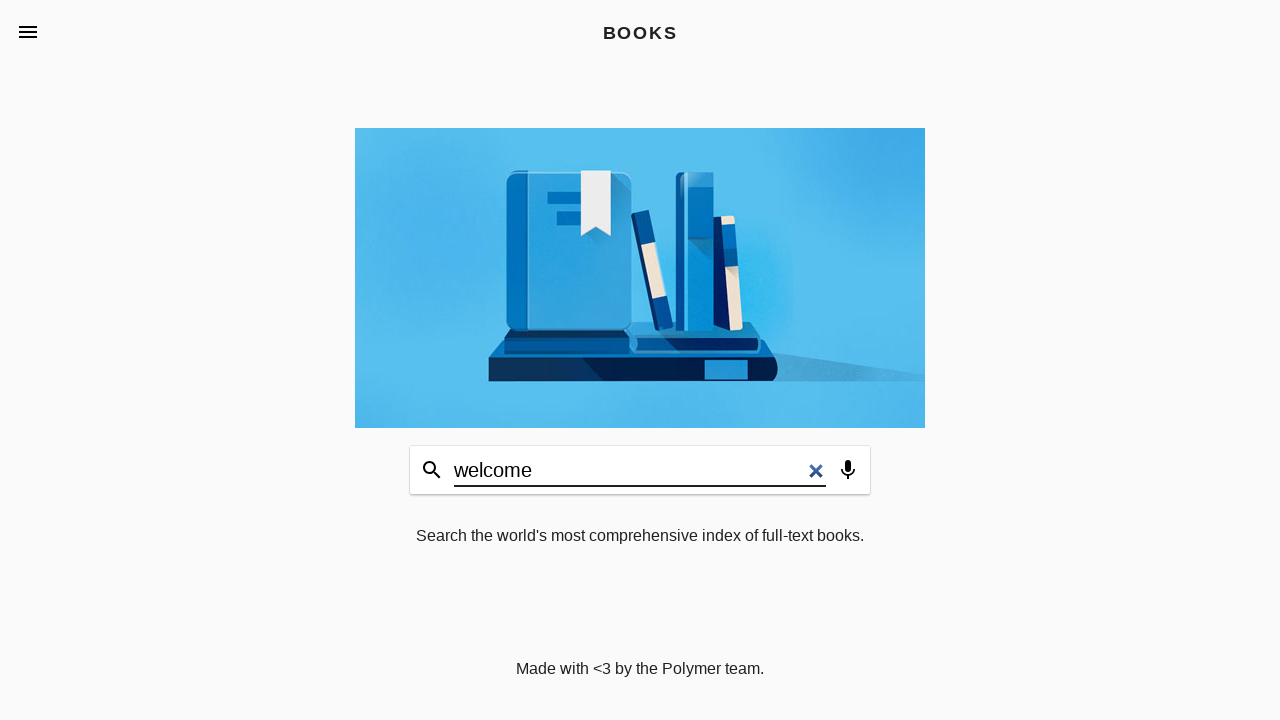